Tests radio button selections on a Google Forms page by clicking options and verifying their aria-checked attributes

Starting URL: https://docs.google.com/forms/d/e/1FAIpQLSfiypnd69zhuDkjKgqvpID9kwO29UCzeCVrGGtbNPZXQok0jA/viewform

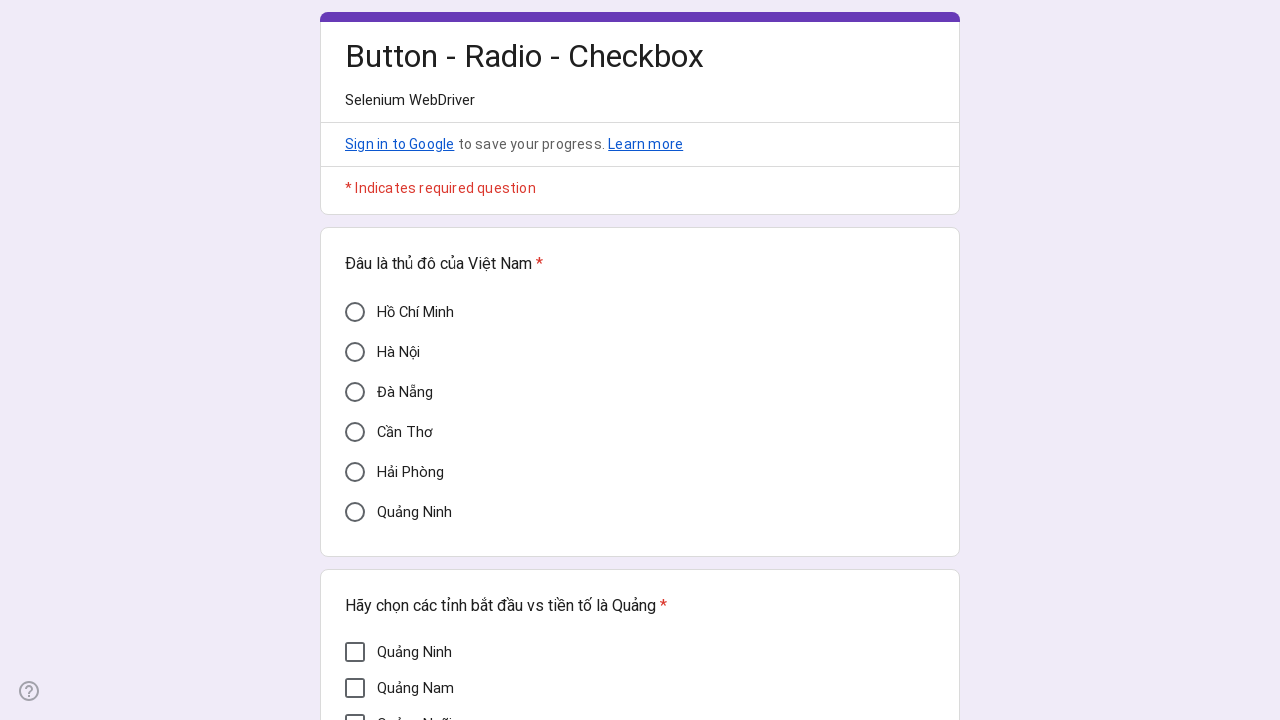

Located Cần Thơ radio button element
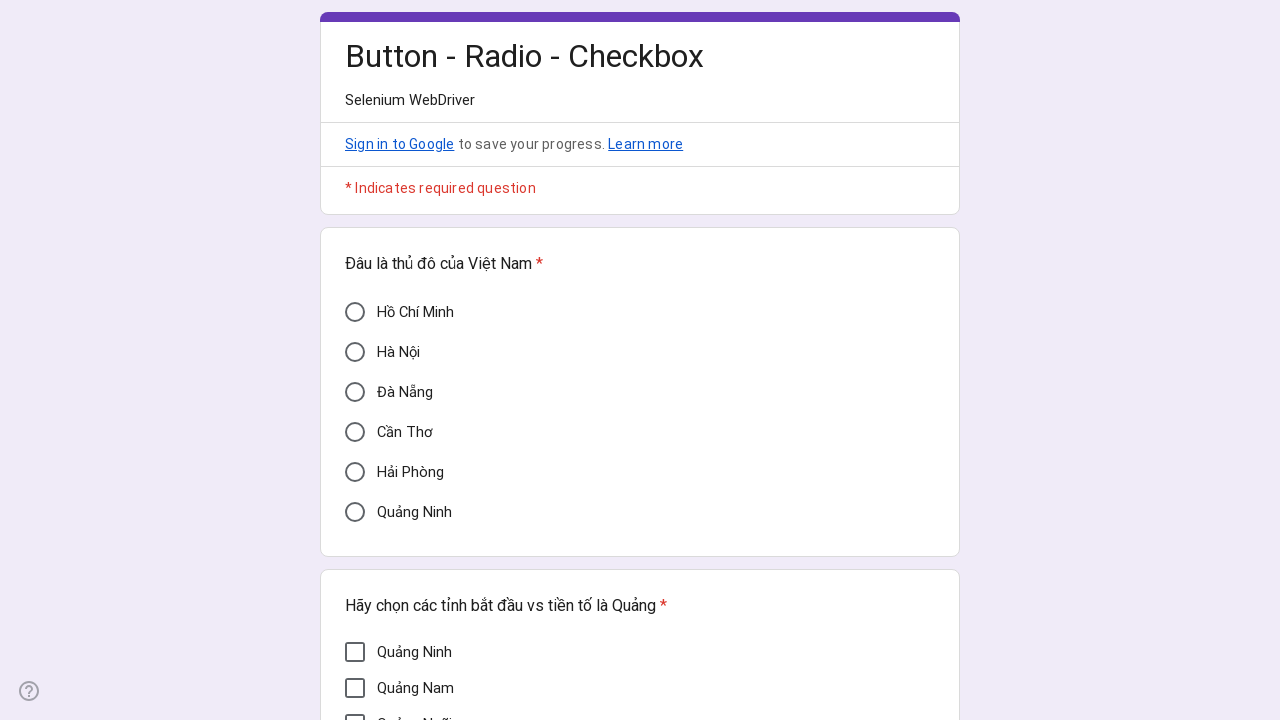

Verified Cần Thơ radio button is initially unchecked (aria-checked='false')
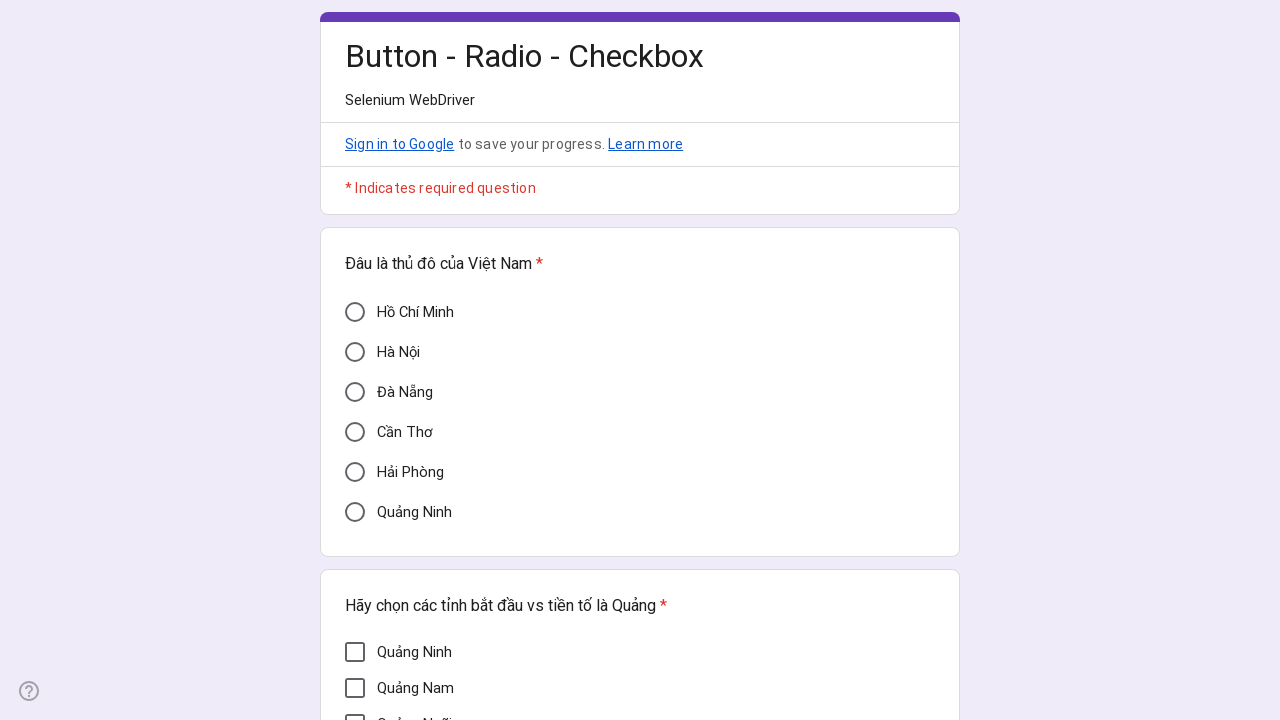

Clicked Cần Thơ radio button at (355, 432) on xpath=//div[@aria-label='Cần Thơ']
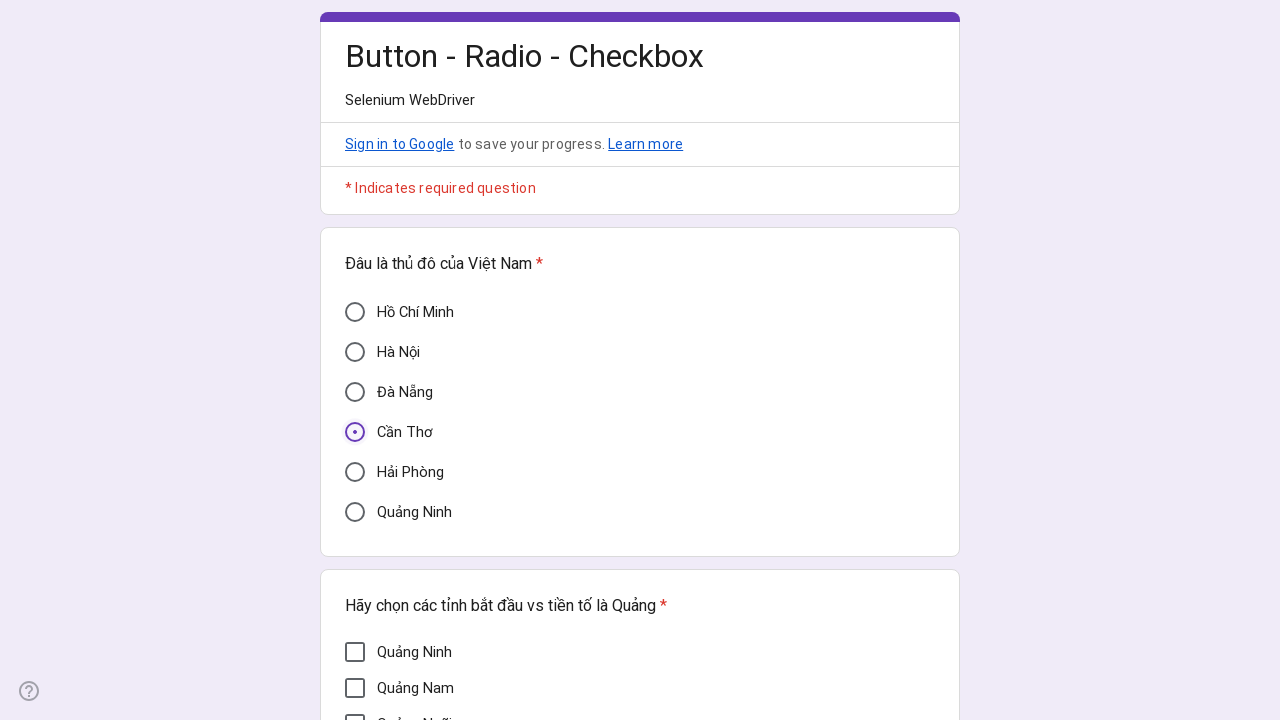

Verified Cần Thơ radio button is now checked (aria-checked='true')
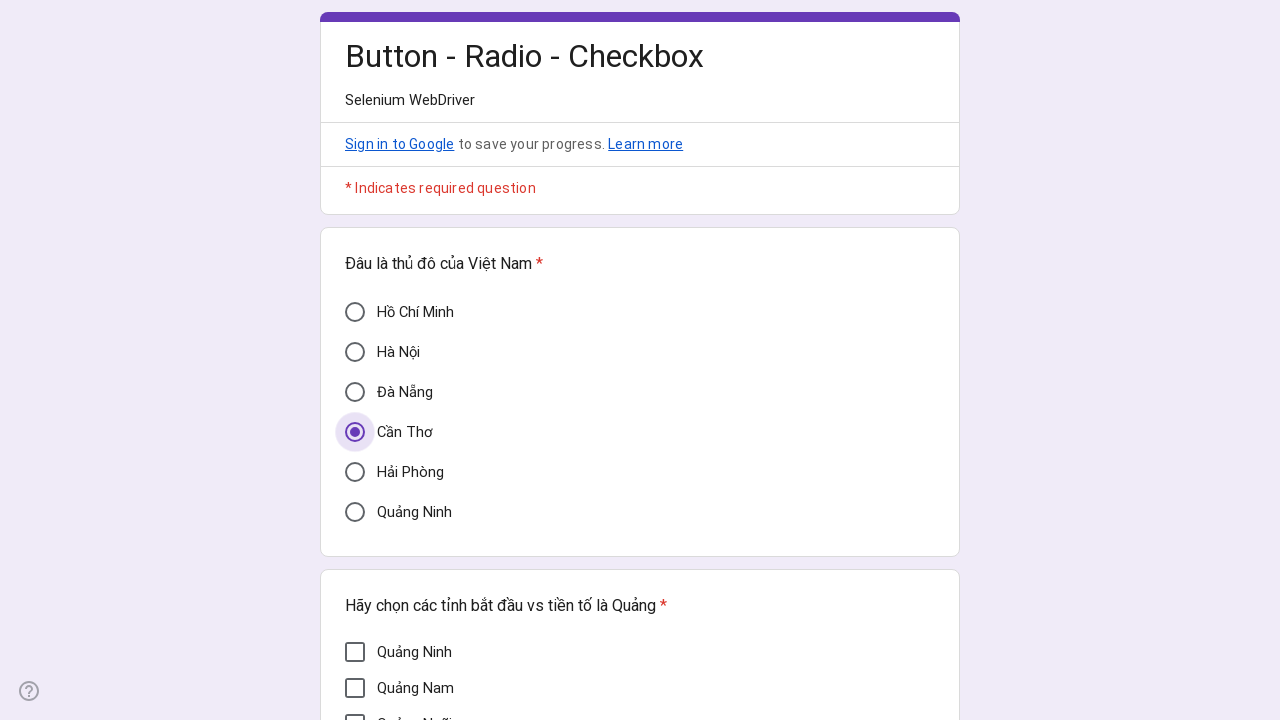

Located Mì Quảng radio button element
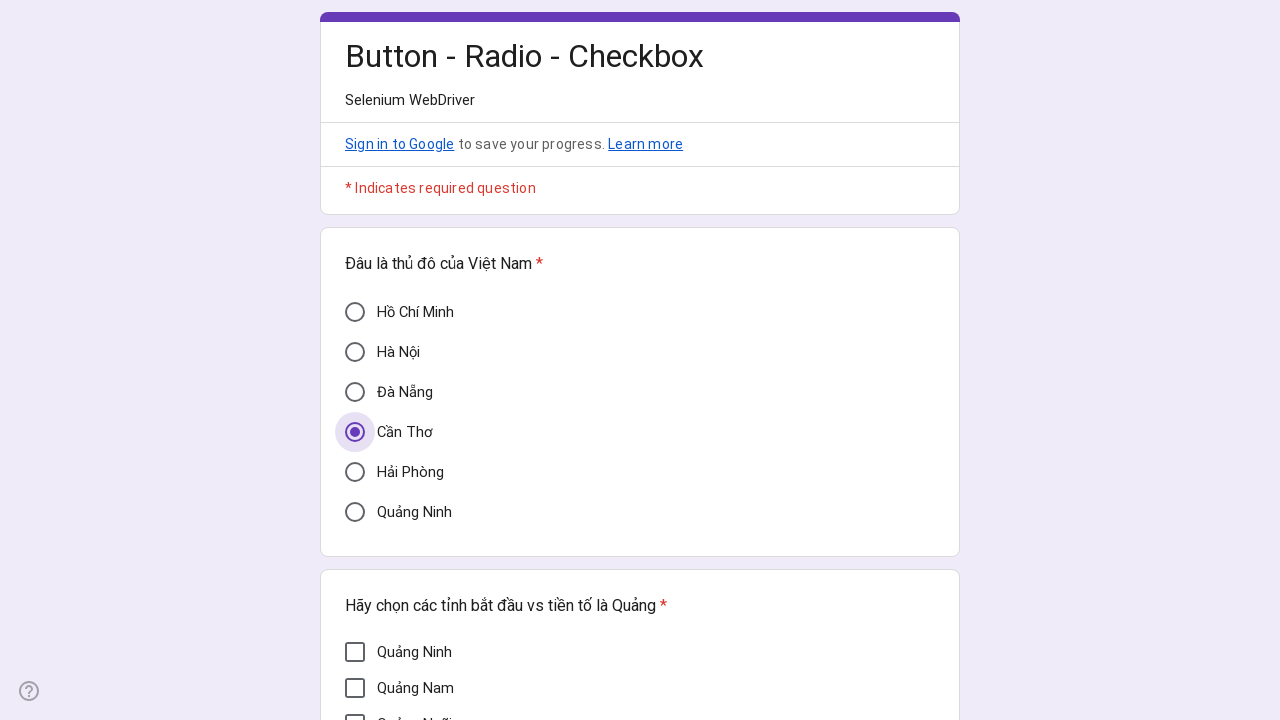

Verified Mì Quảng radio button is initially unchecked (aria-checked='false')
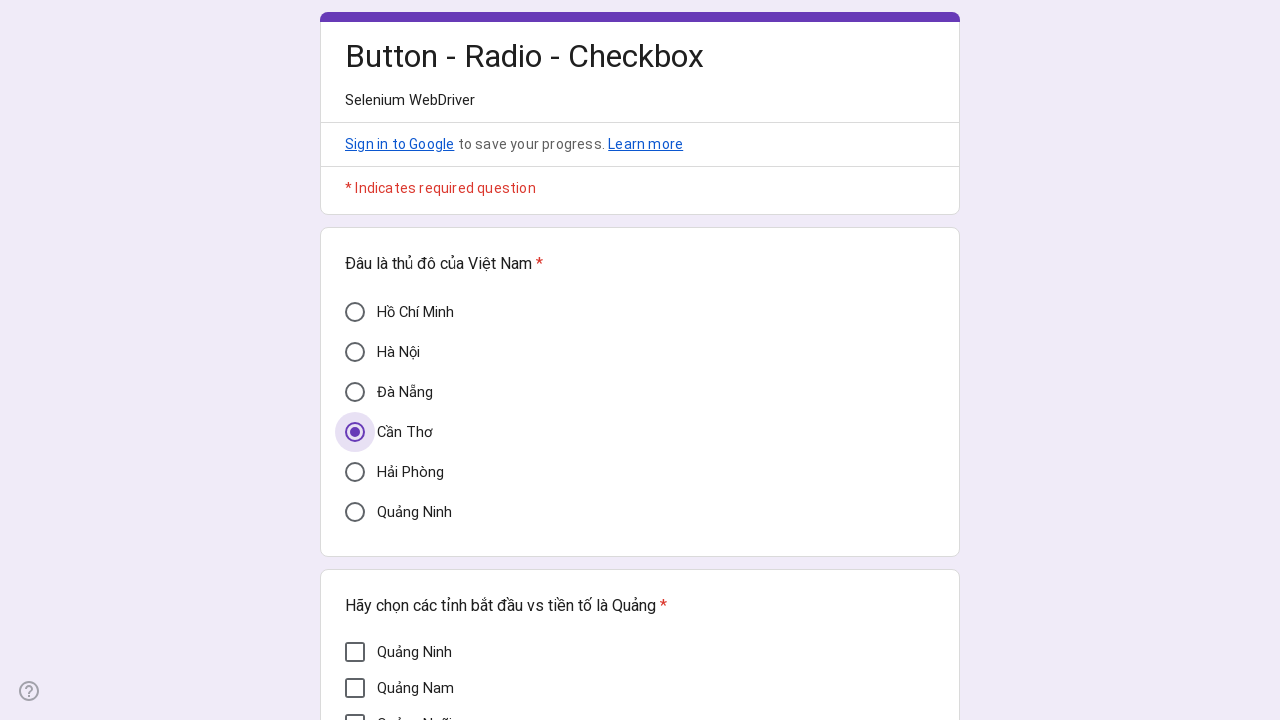

Clicked Mì Quảng radio button at (355, 377) on xpath=//div[@aria-label='Mì Quảng']
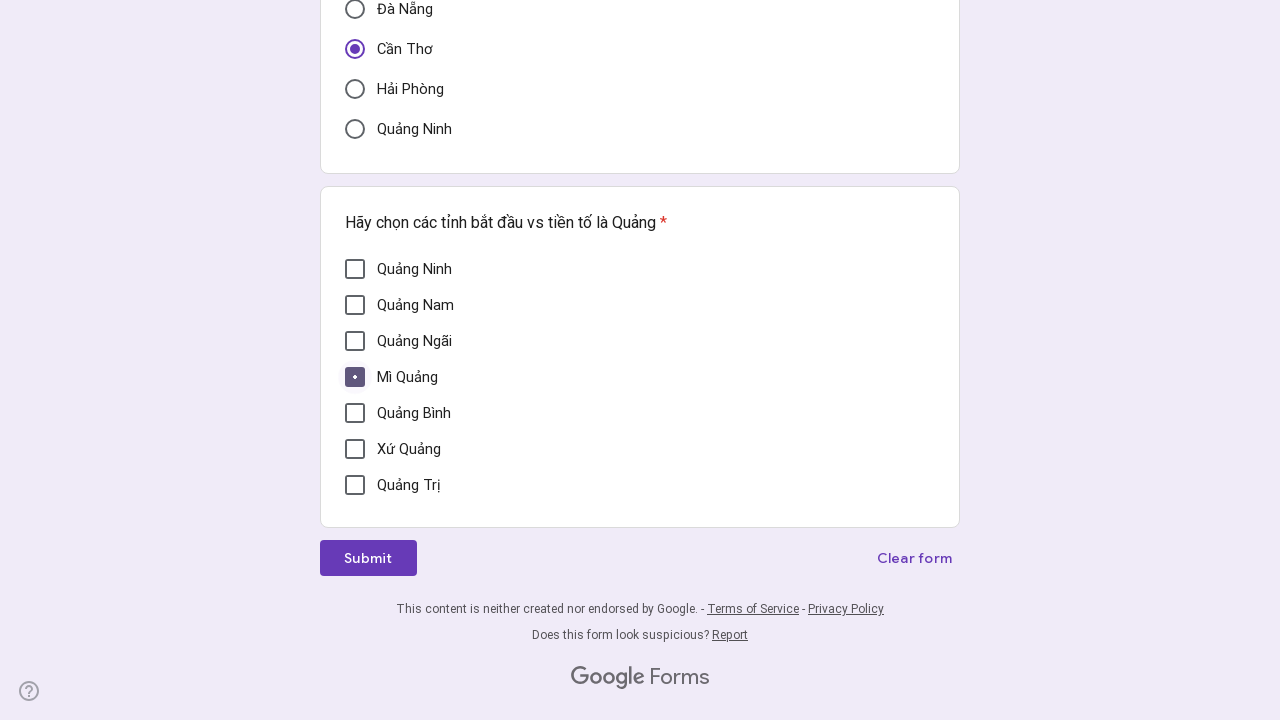

Verified Mì Quảng radio button is now checked (aria-checked='true')
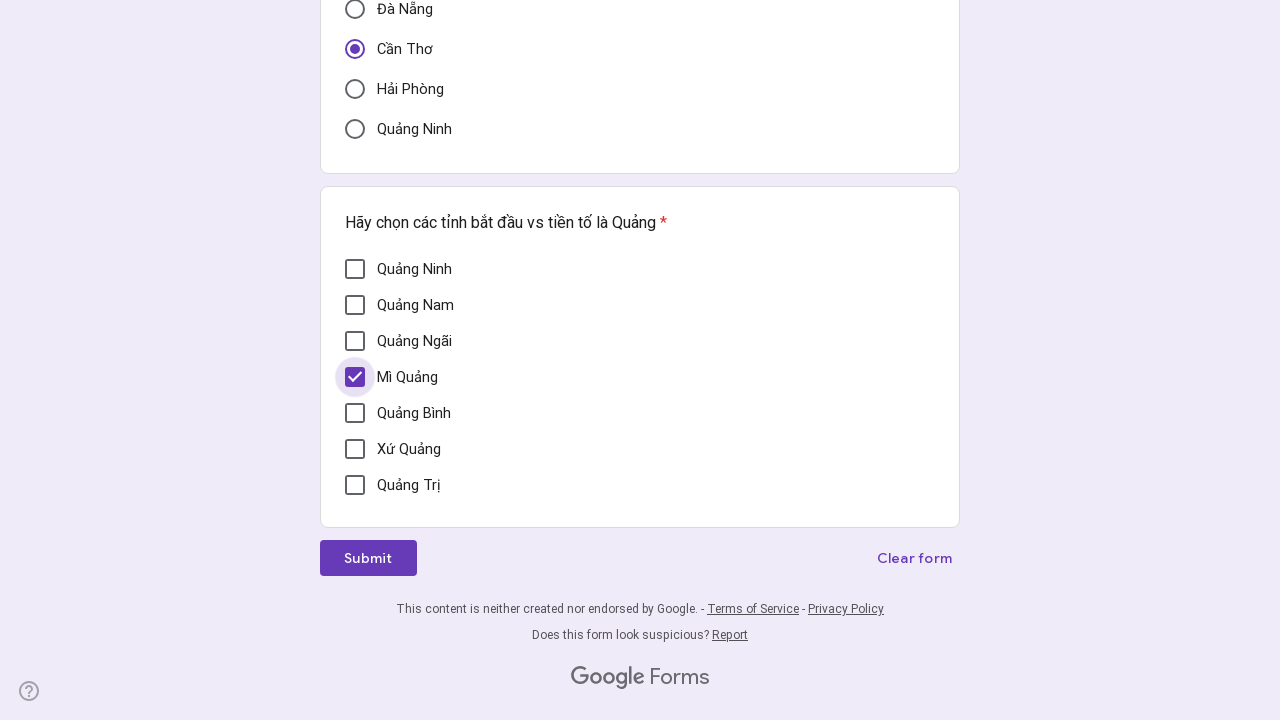

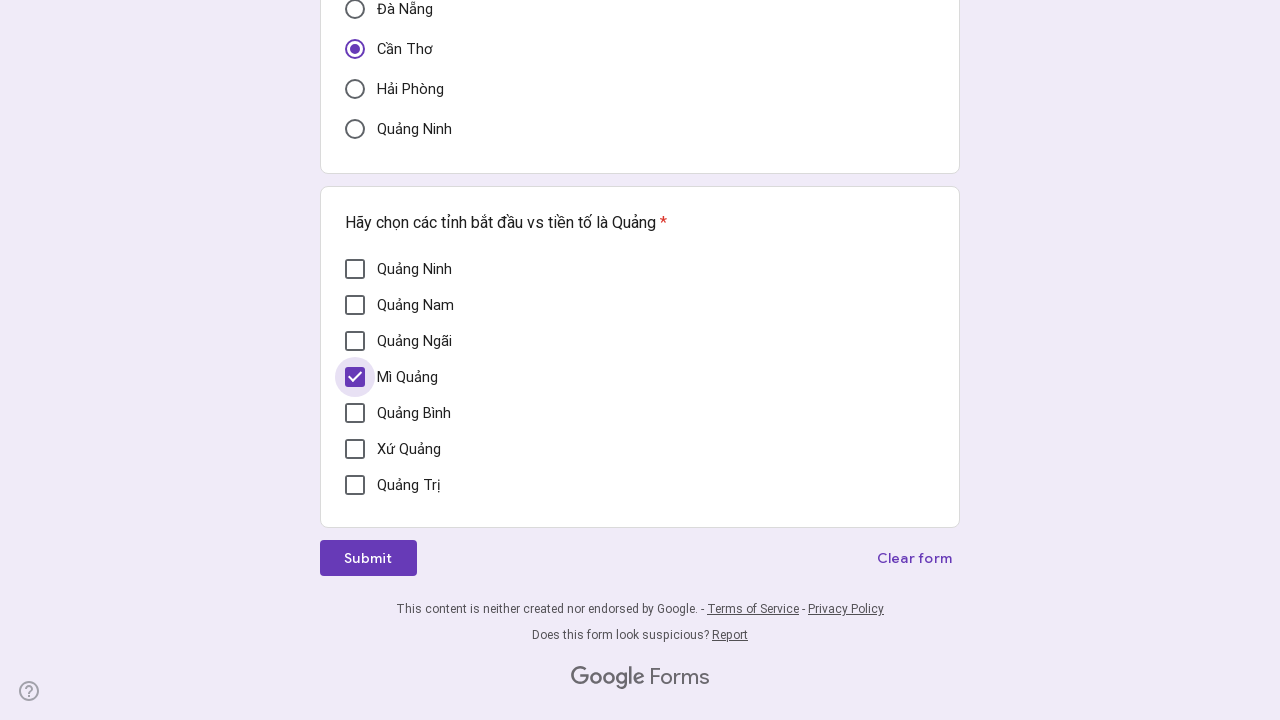